Tests adding a new todo item to a todo list application by entering text and verifying it appears in the list

Starting URL: https://lambdatest.github.io/sample-todo-app/

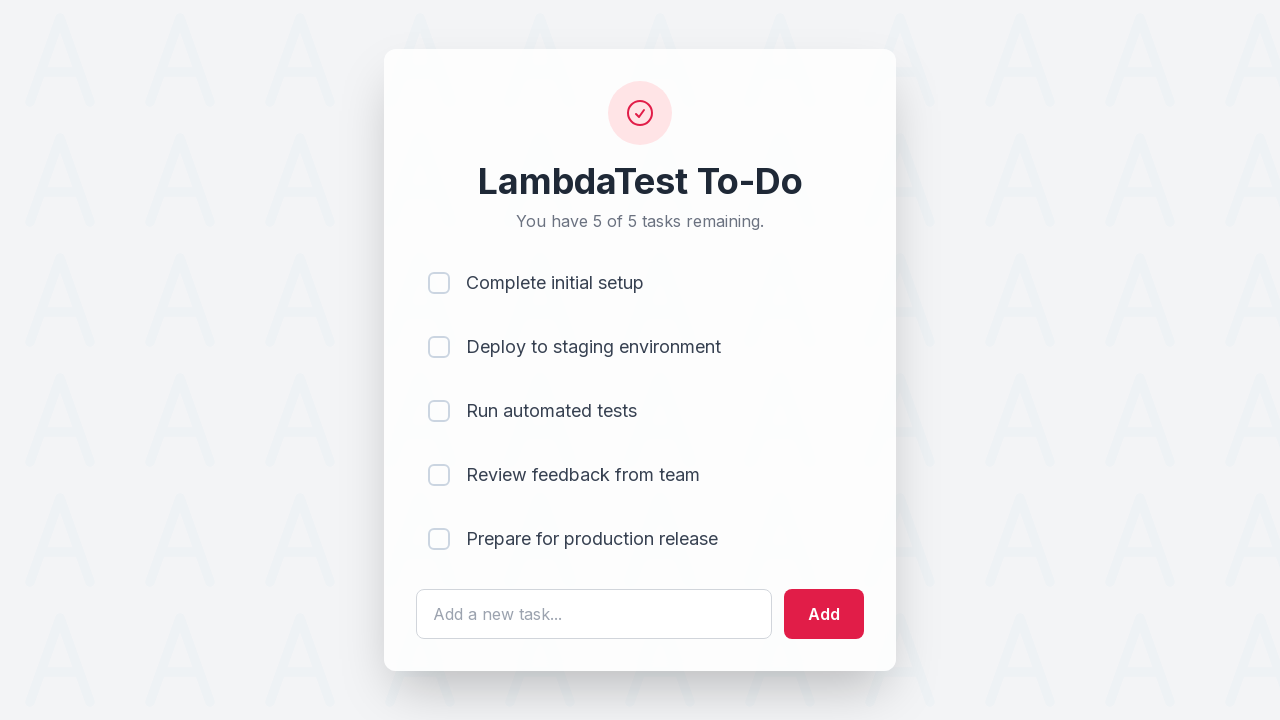

Filled todo input field with 'Learn Selenium' on #sampletodotext
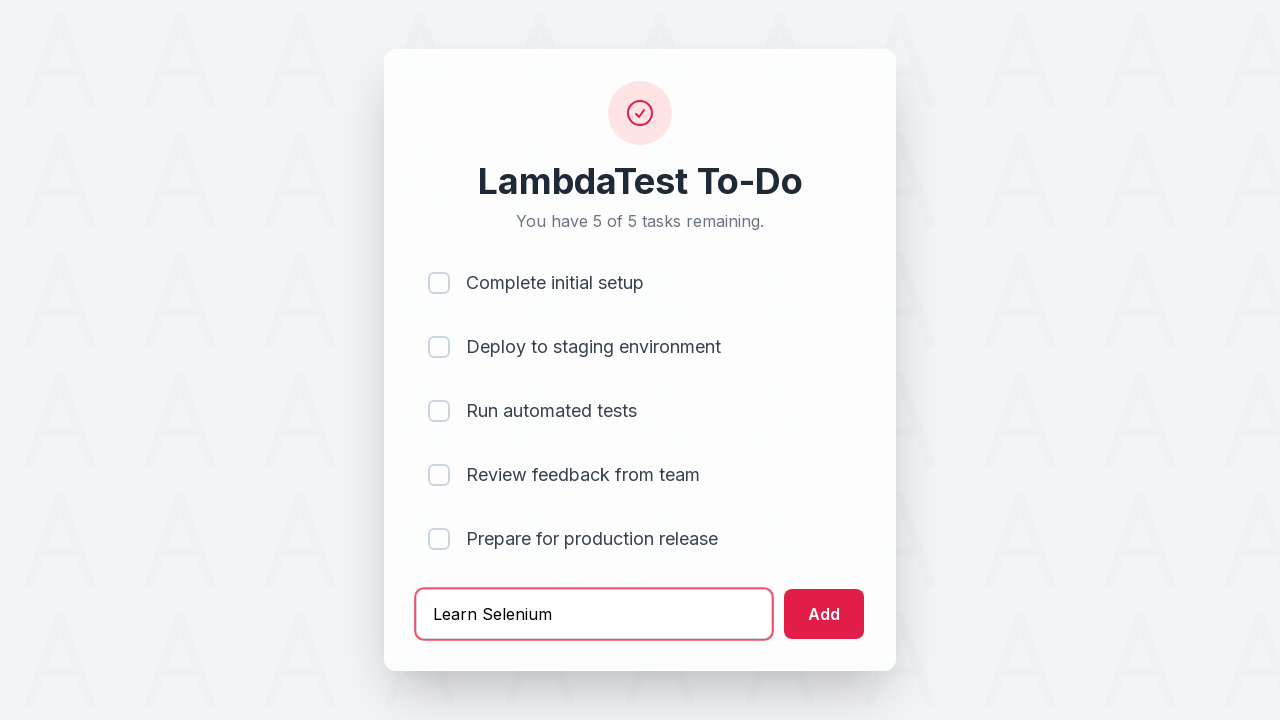

Pressed Enter to submit the new todo item on #sampletodotext
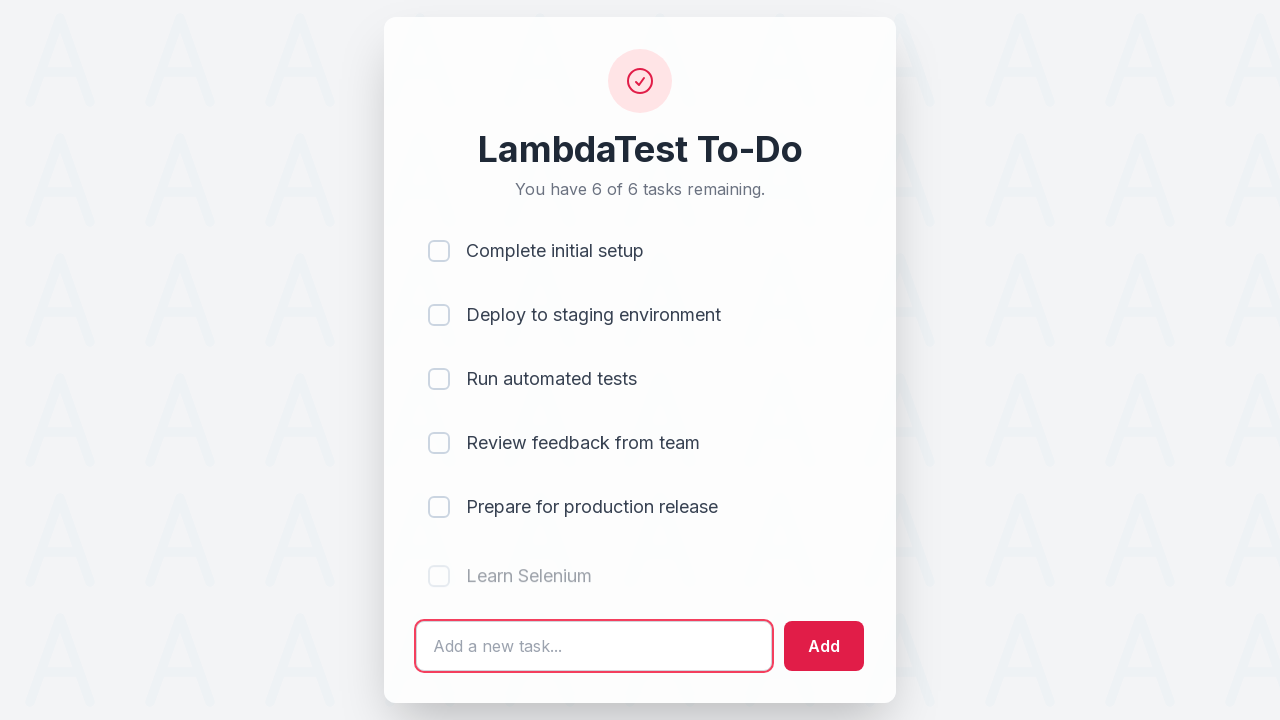

Verified that the new todo item was added to the list
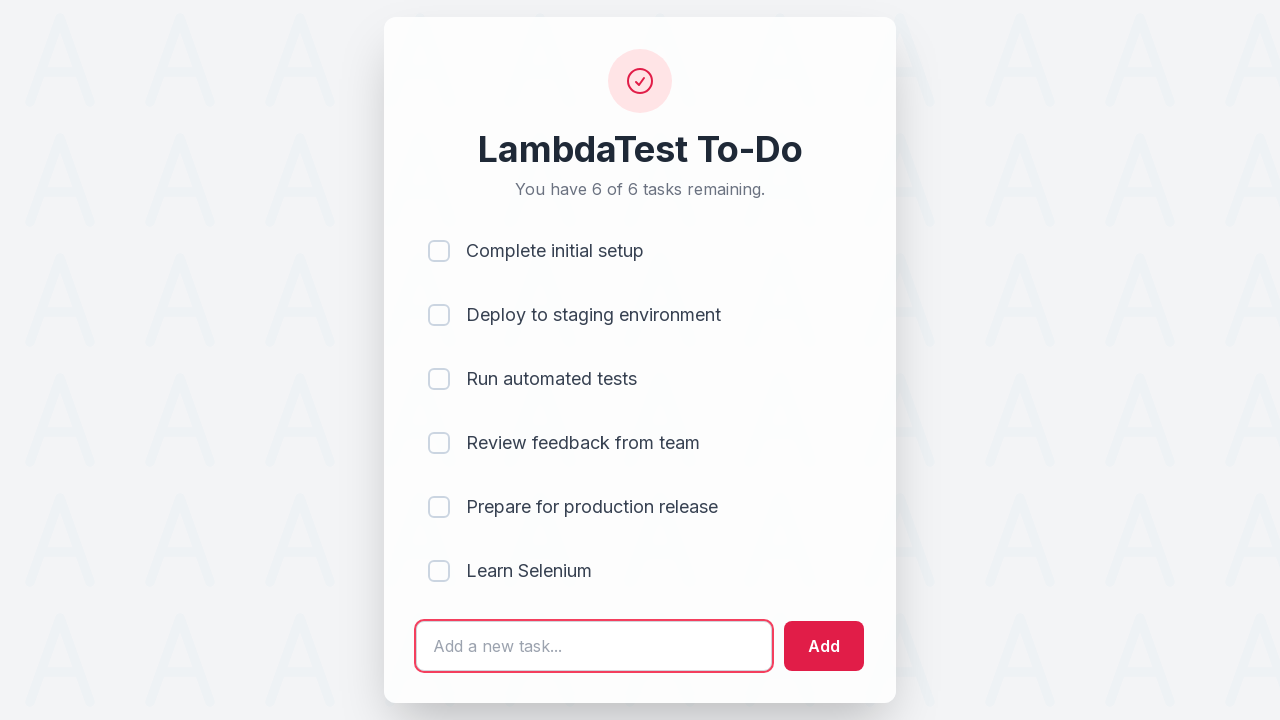

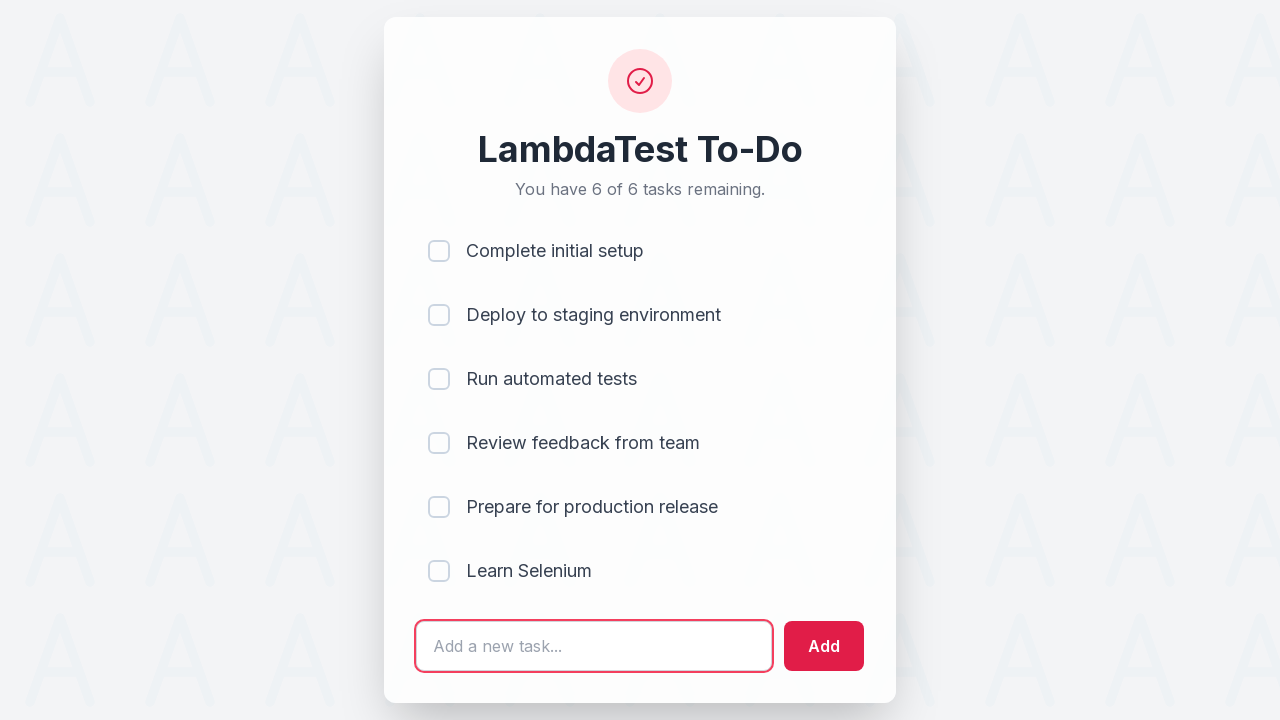